Navigates through multiple pages of Amazon Jobs search results for a skill query, verifying that job listings are displayed on each page.

Starting URL: https://www.amazon.jobs/en/search?offset=0&result_limit=10&sort=relevant&distanceType=Mi&radius=24km&latitude=&longitude=&loc_group_id=&loc_query=&base_query=software+engineer&city=&country=&region=&county=&query_options=&

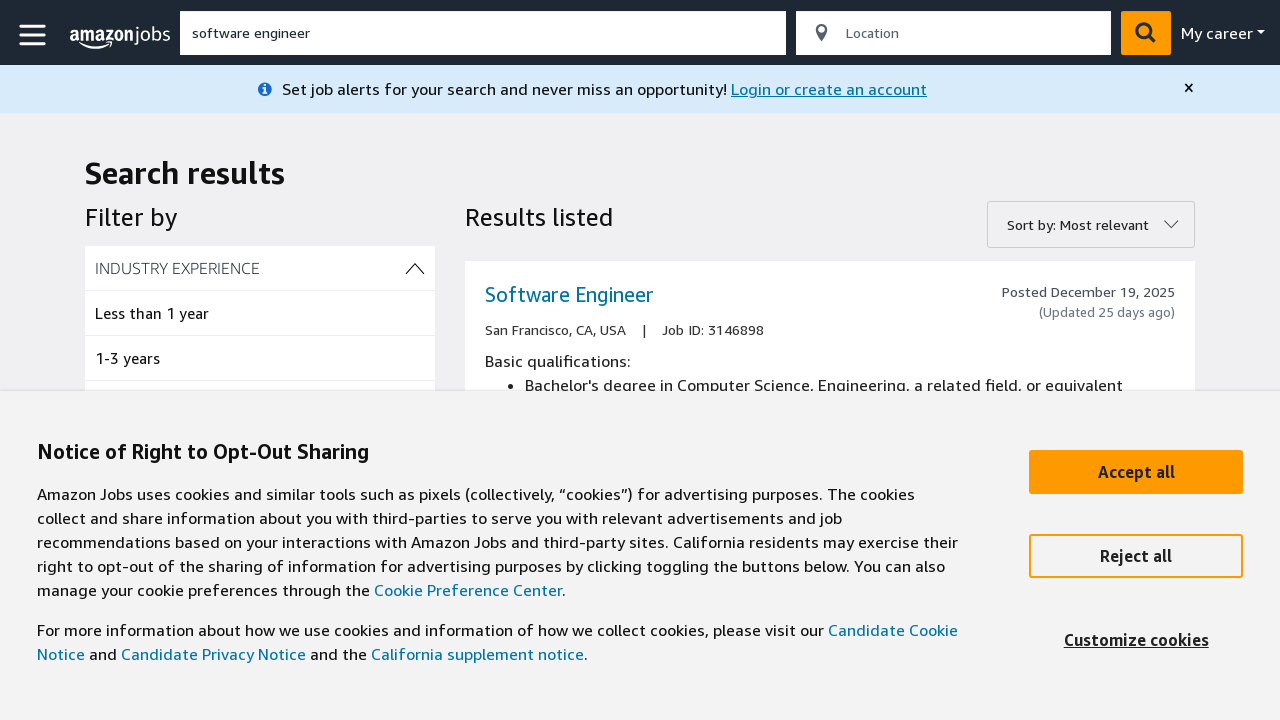

Job listings loaded on first page (offset=0)
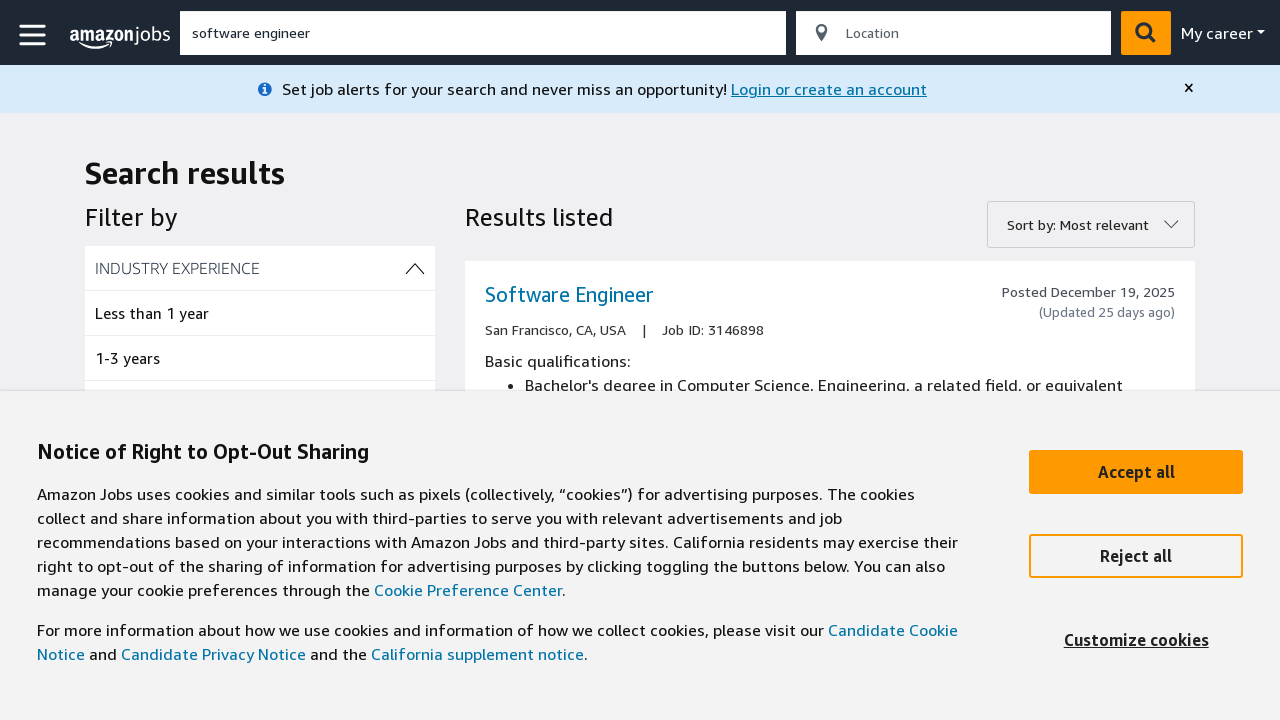

Navigated to second page of Amazon Jobs results (offset=10)
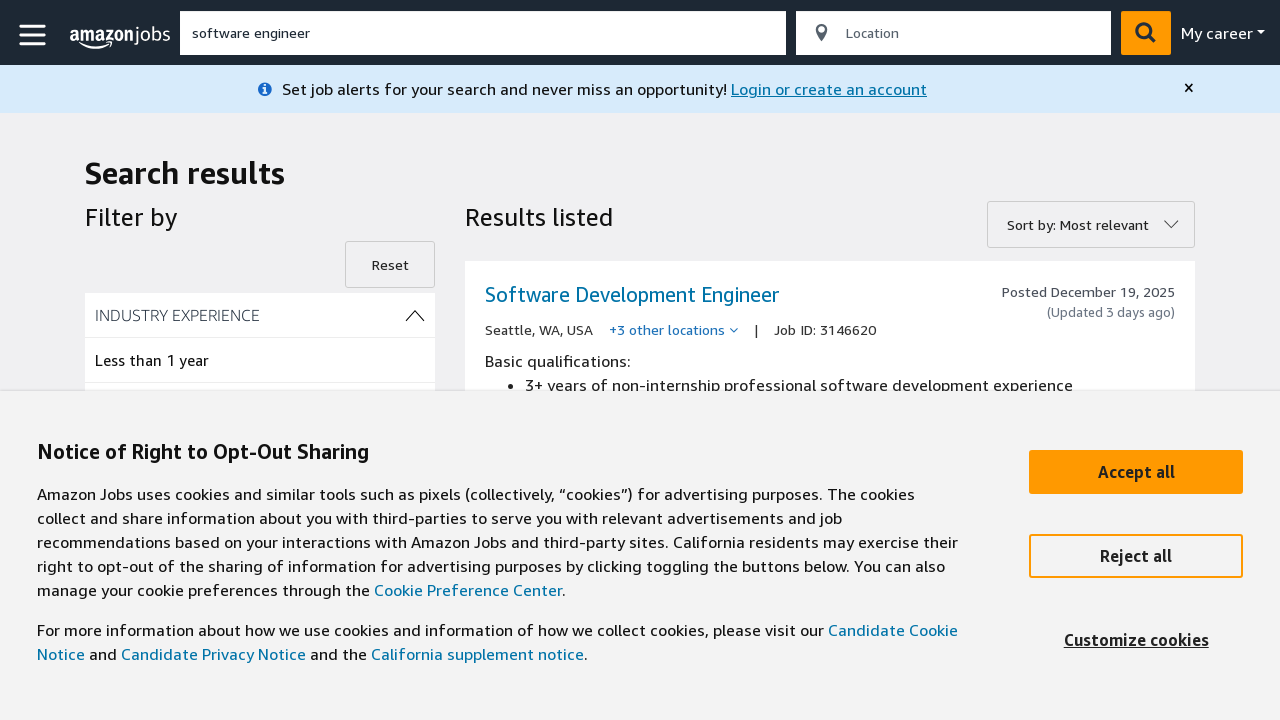

Job listings loaded on second page (offset=10)
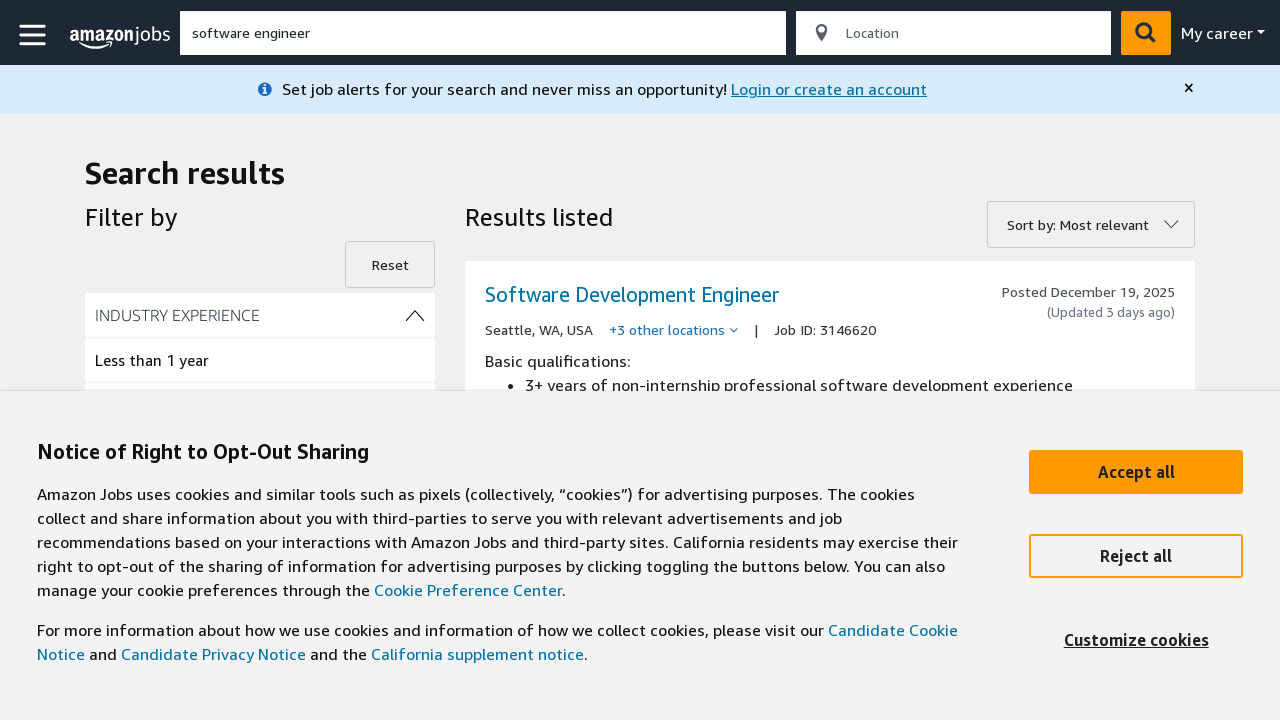

Navigated to third page of Amazon Jobs results (offset=20)
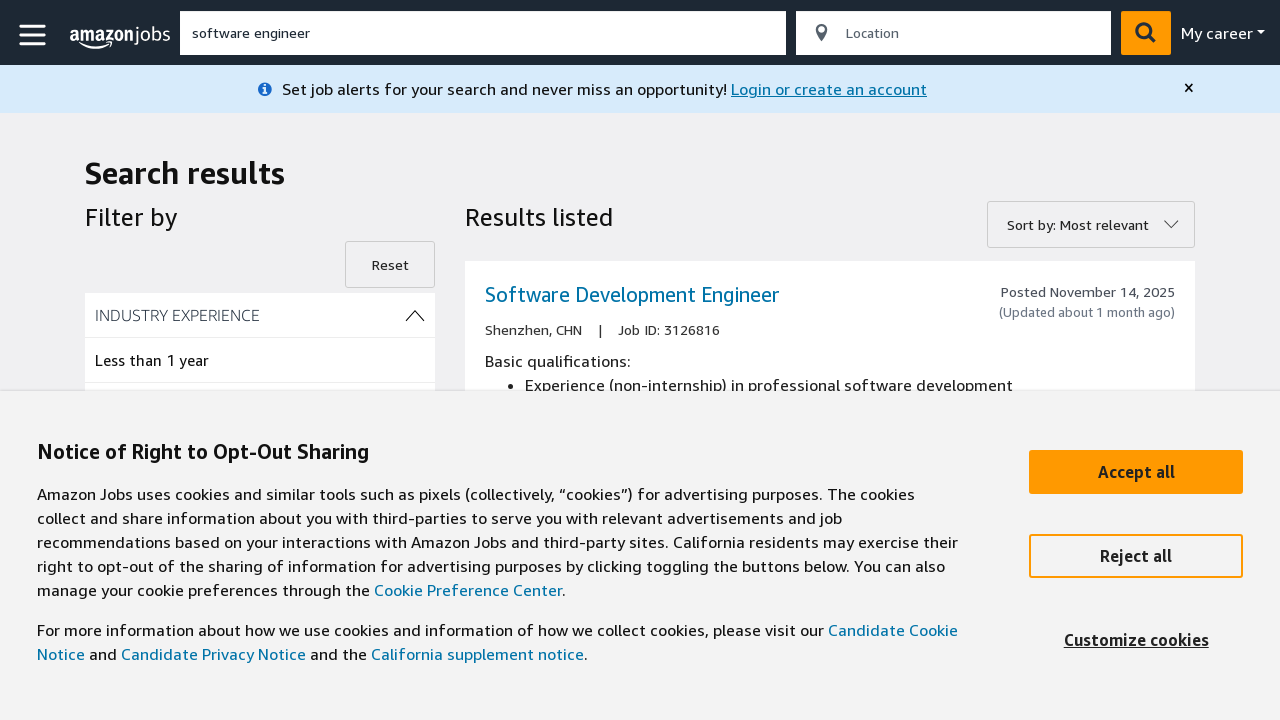

Job listings loaded on third page (offset=20)
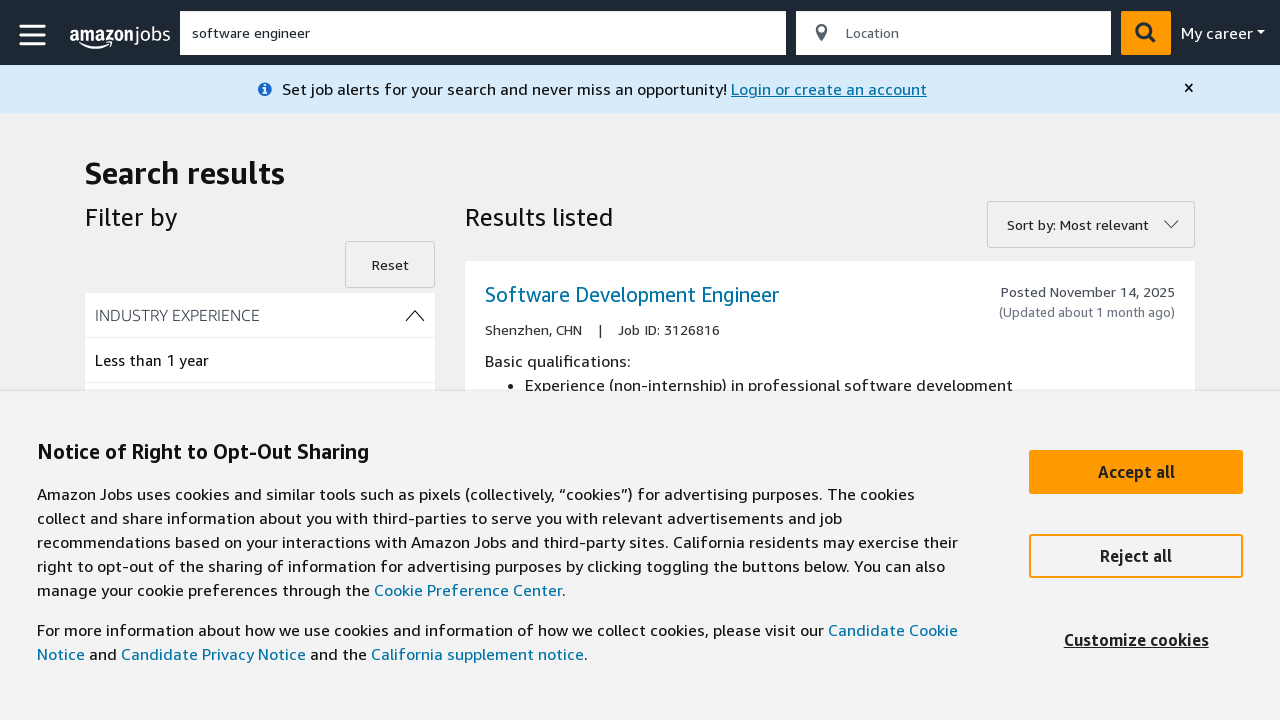

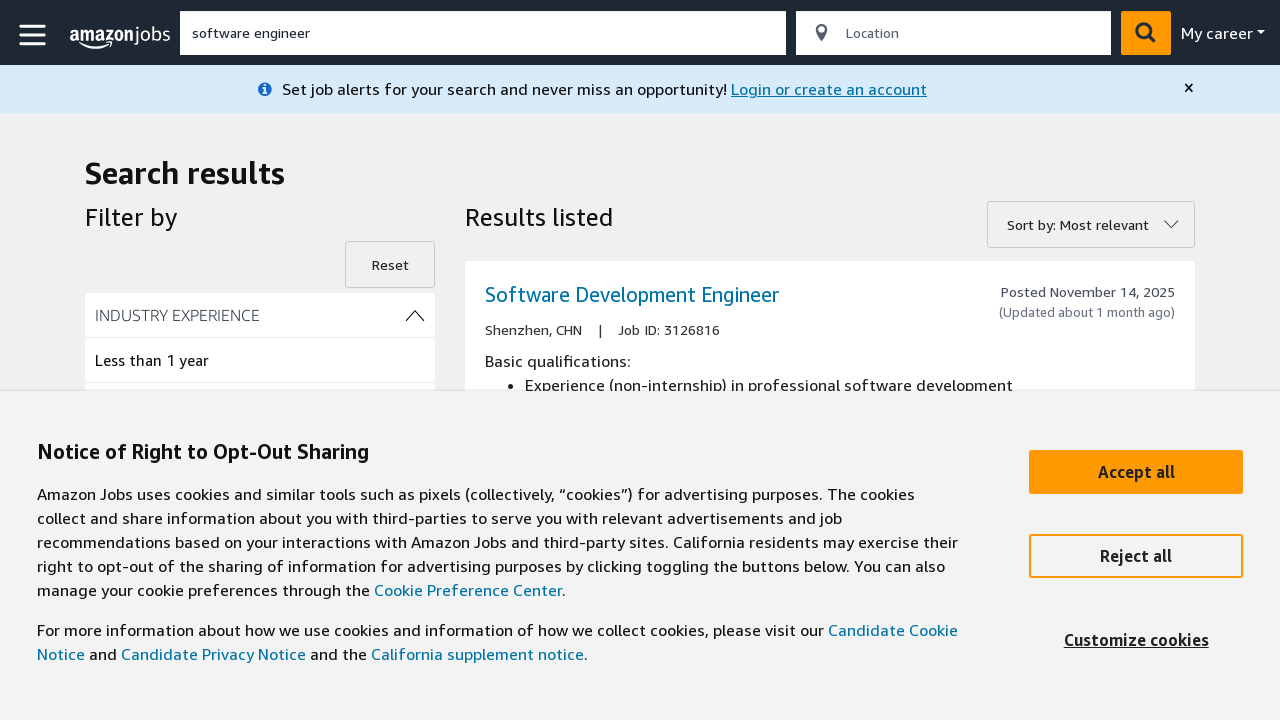